Tests clicking a link that opens a popup window on a Selenium practice website, demonstrating multi-window handling

Starting URL: http://omayo.blogspot.com/

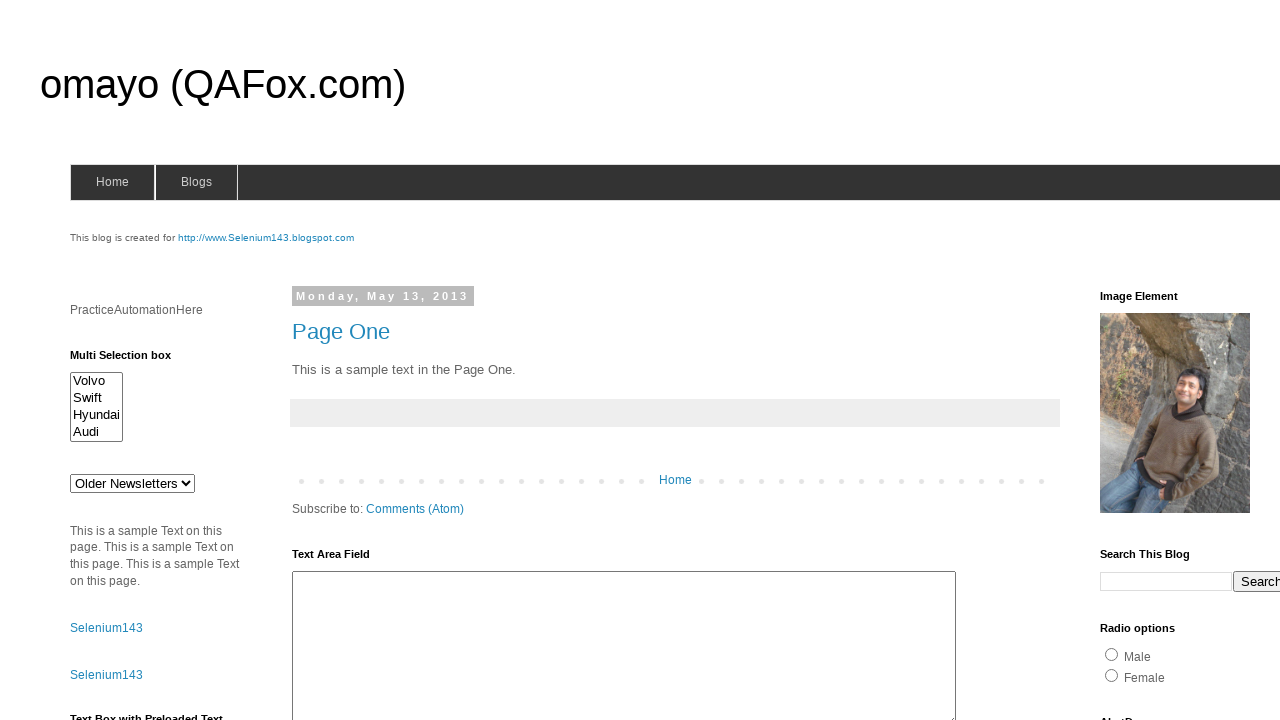

Clicked link to open a popup window at (132, 360) on xpath=//a[text()='Open a popup window']
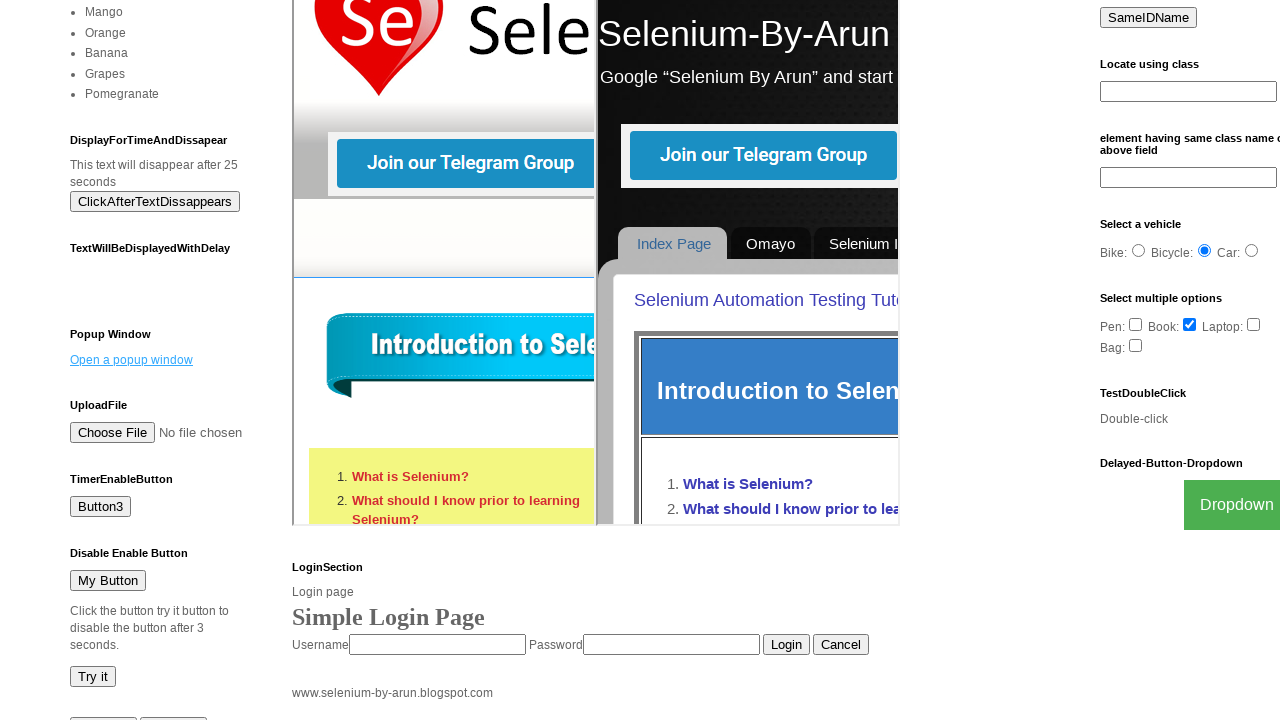

Waited 2 seconds for popup window to open
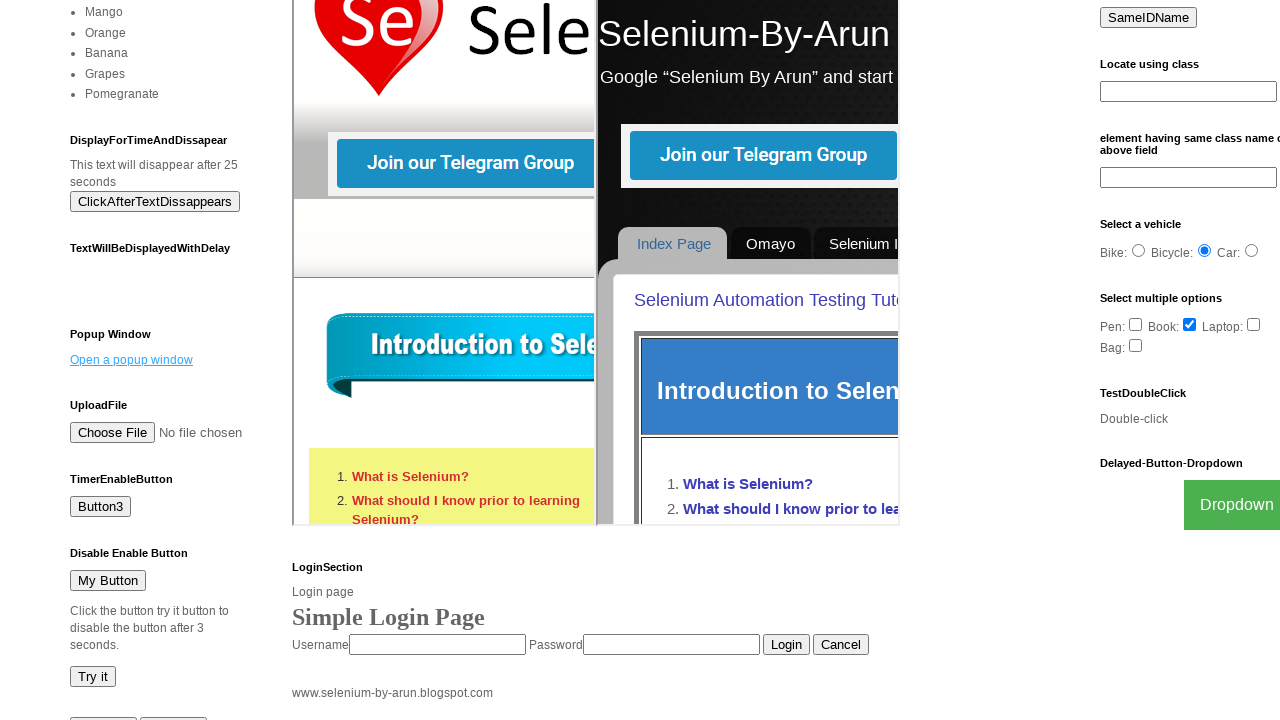

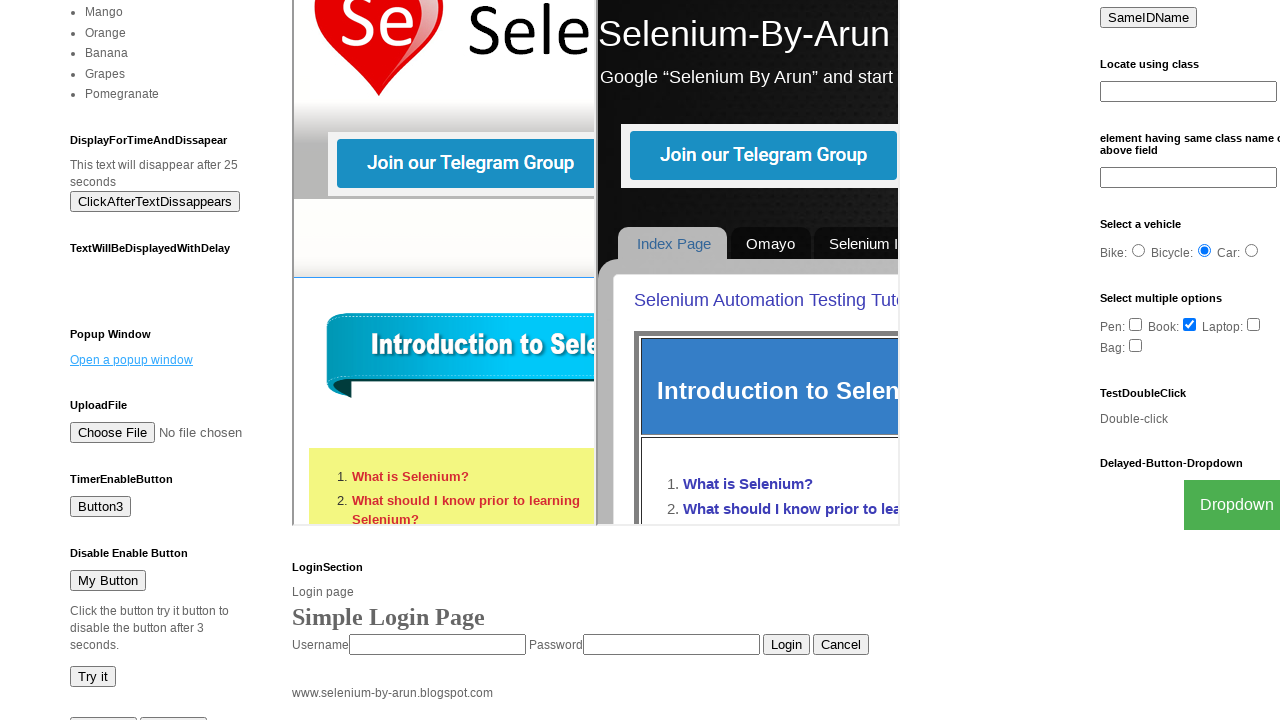